Tests a form submission flow by filling in personal information fields (first name, last name, job title), selecting education level, sex, and years of experience, then submitting the form and verifying the thank you message.

Starting URL: https://formy-project.herokuapp.com/form

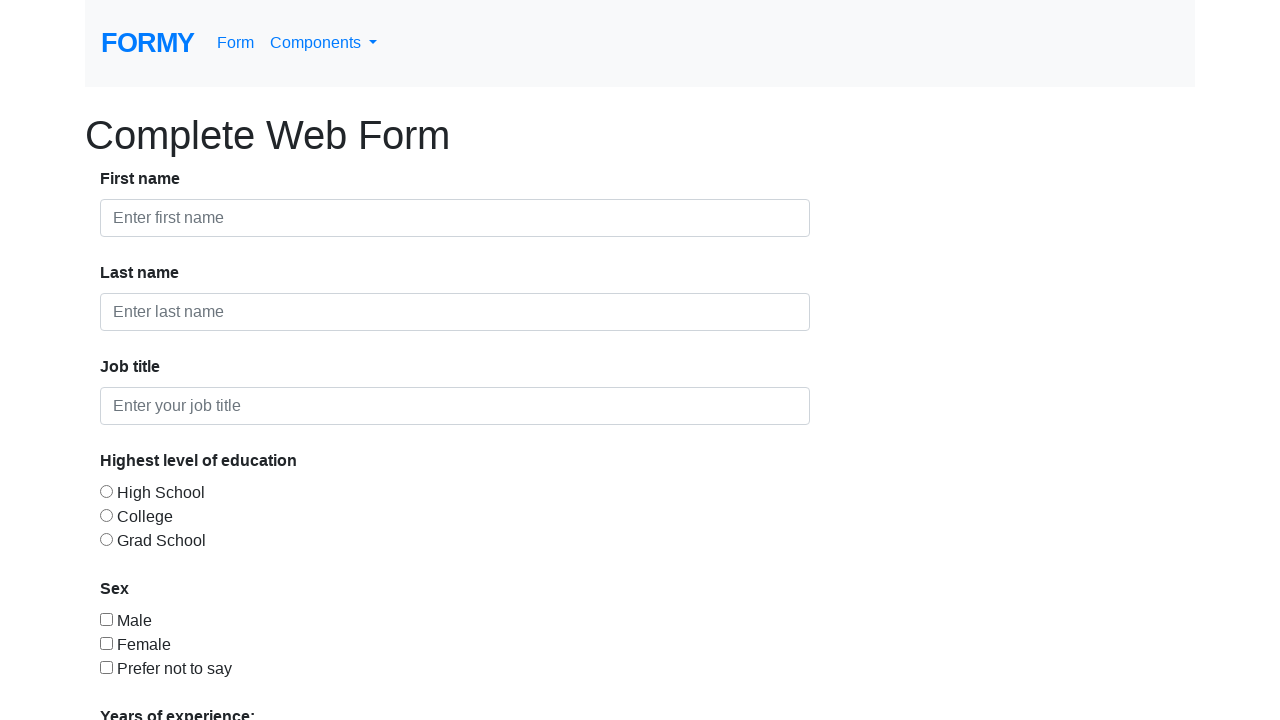

Filled first name field with 'Marcus' on input#first-name
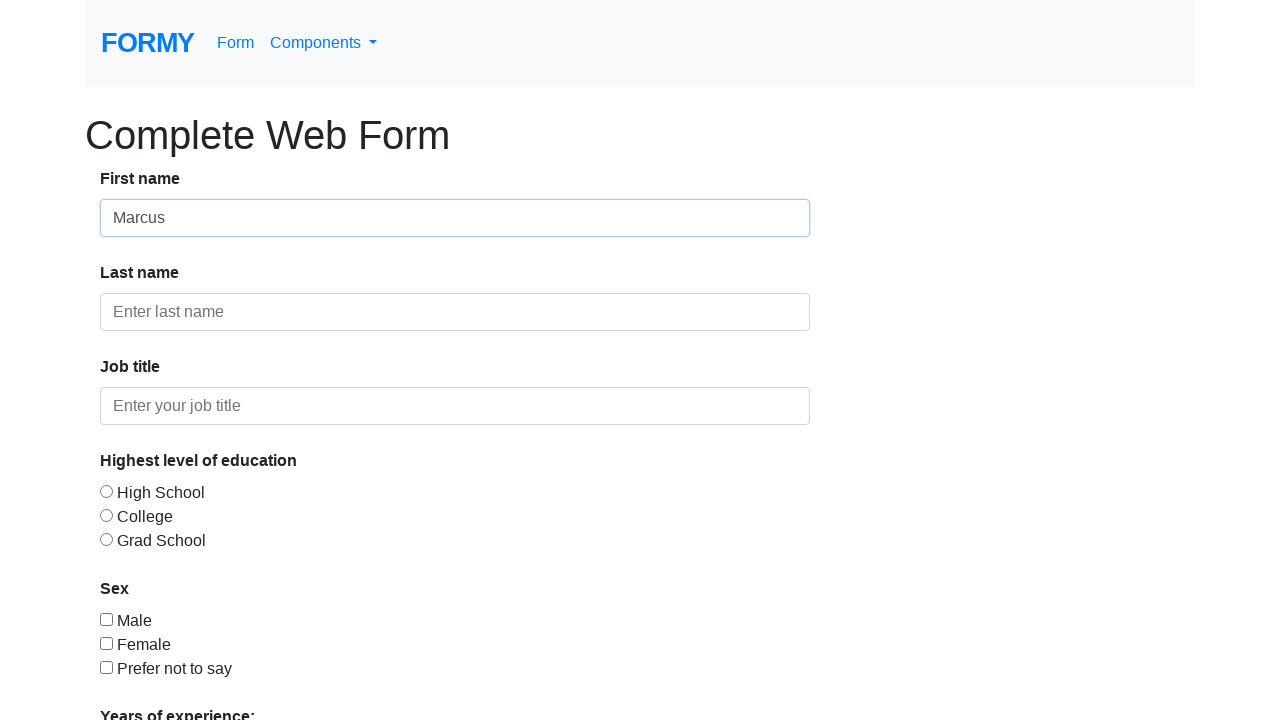

Filled last name field with 'Thompson' on input#last-name
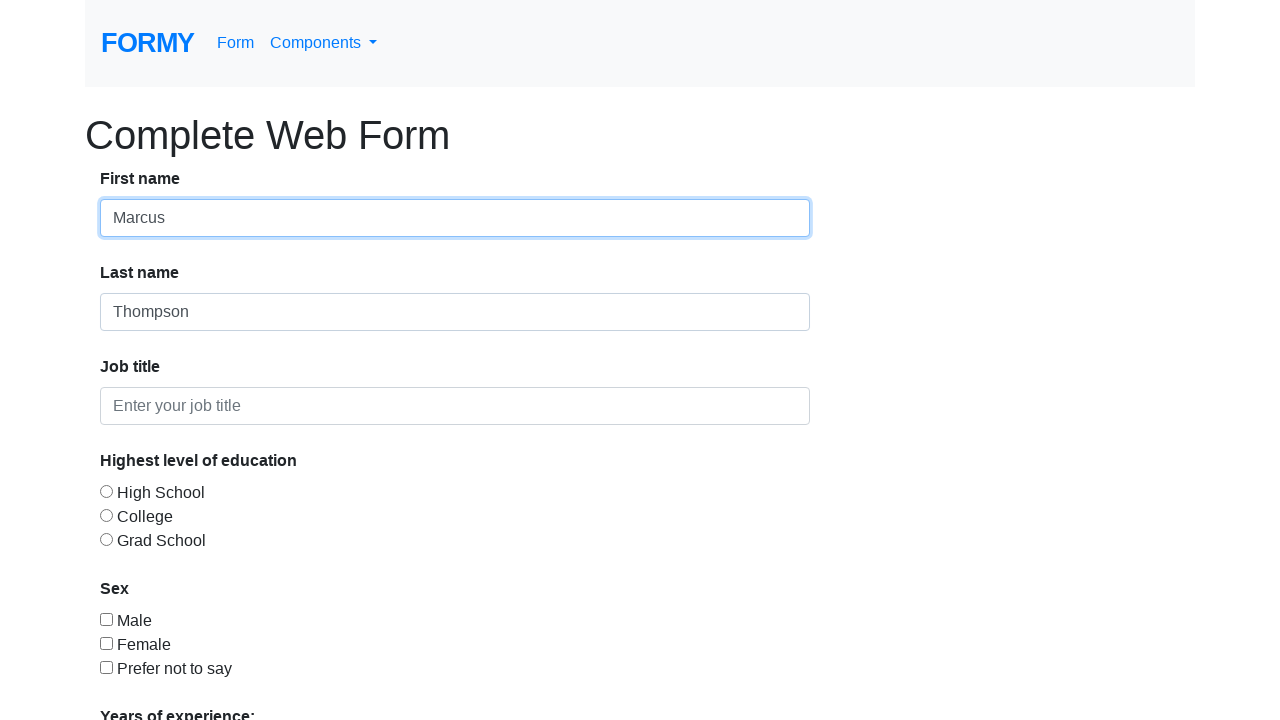

Filled job title field with 'Software Developer' on input#job-title
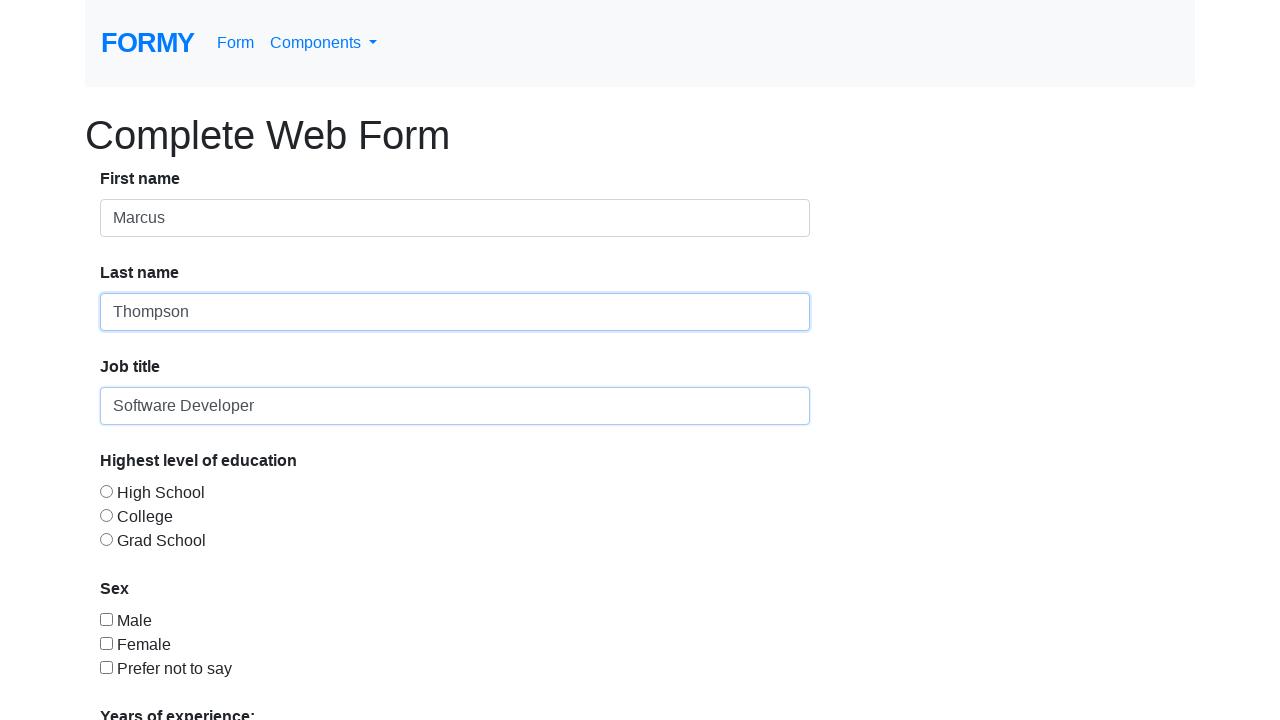

Selected 'College' education level at (106, 515) on input#radio-button-2
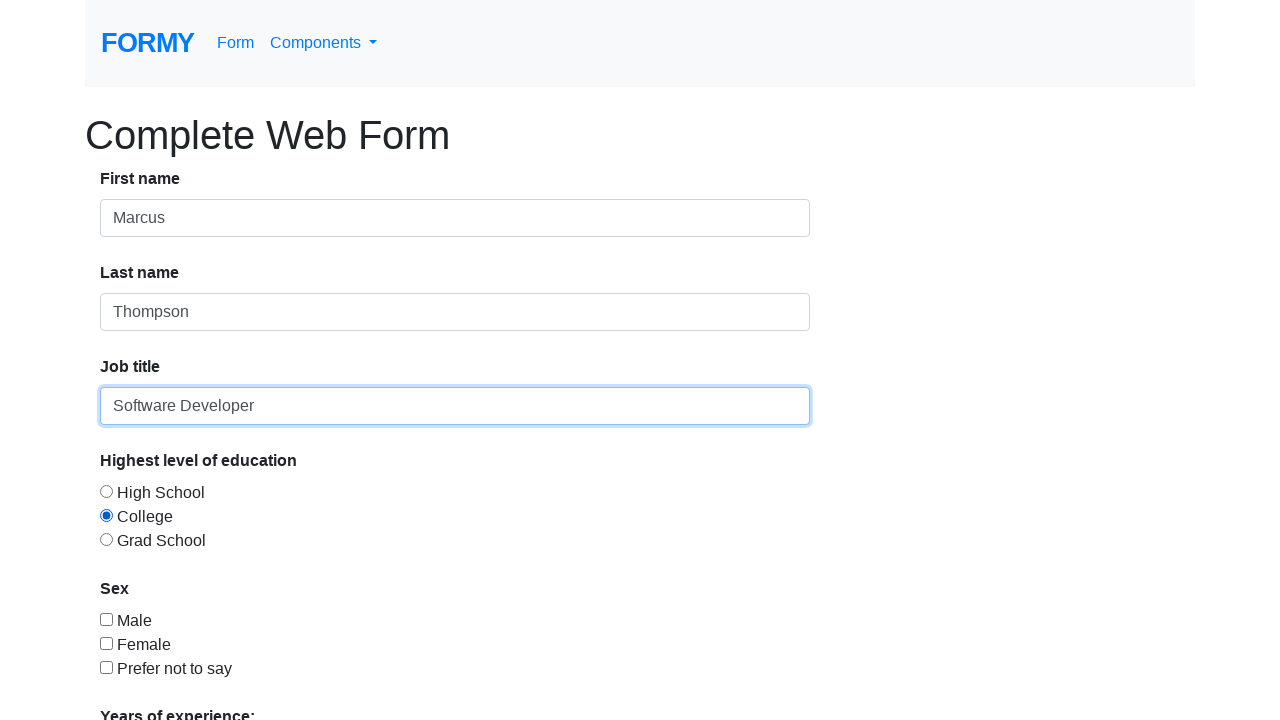

Selected 'Male' sex option at (106, 619) on input#checkbox-1
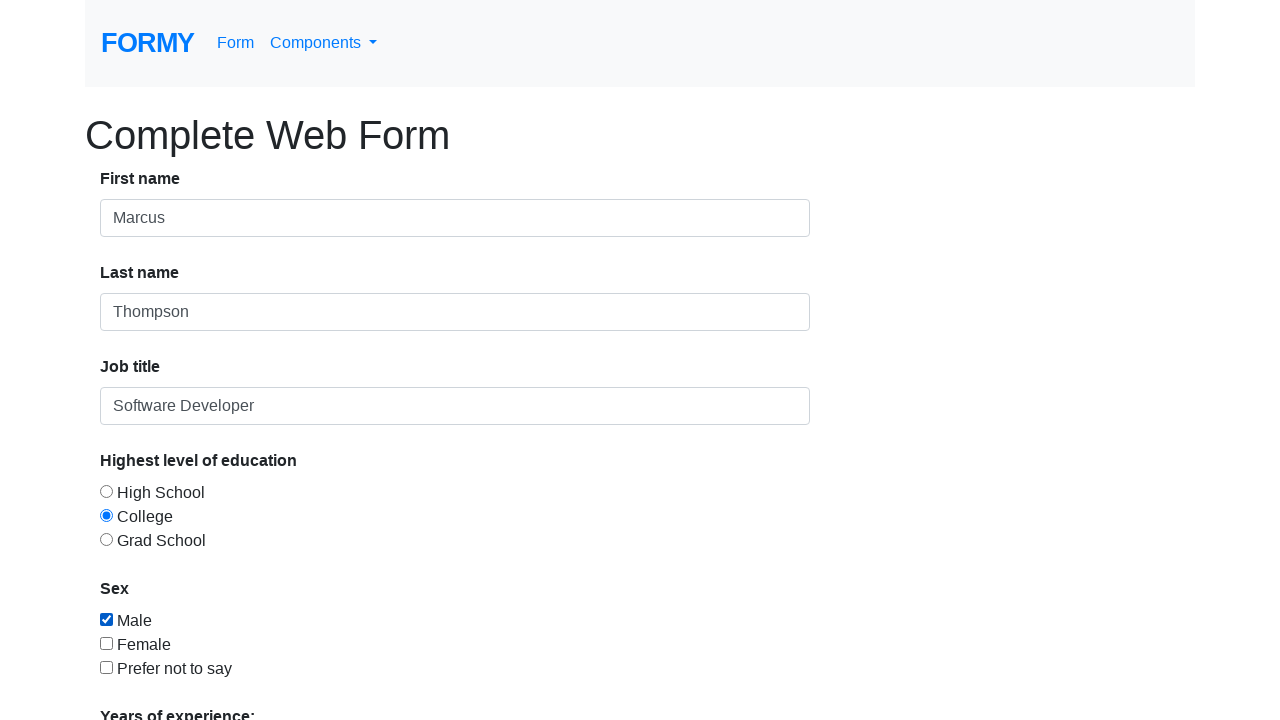

Selected '10+' years of experience from dropdown on select#select-menu
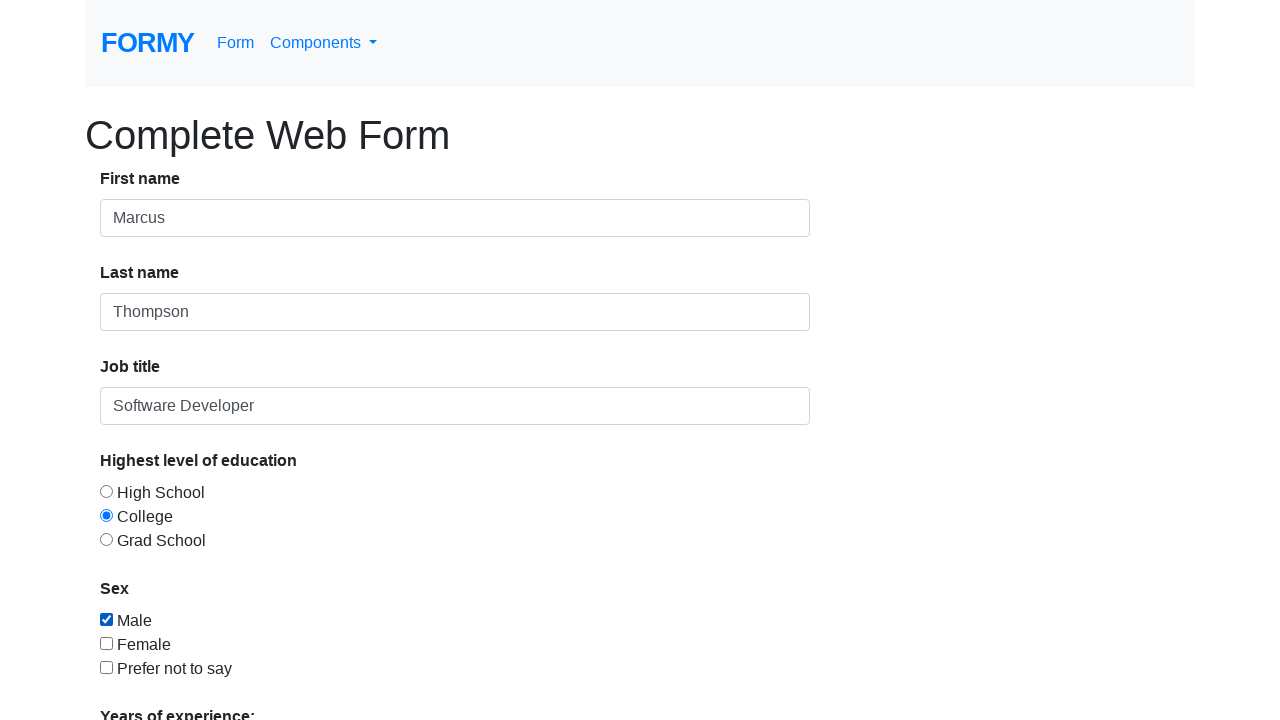

Clicked submit button to submit form at (148, 680) on a.btn.btn-lg.btn-primary
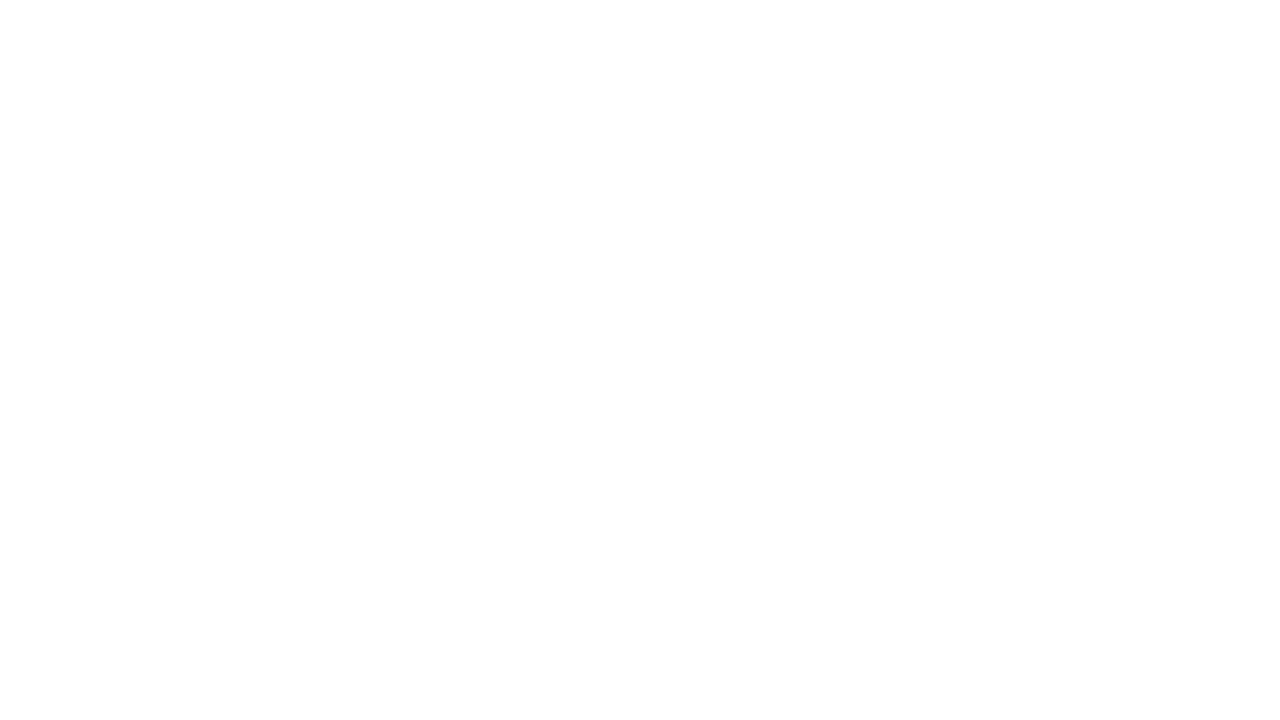

Verified thank you message appeared after form submission
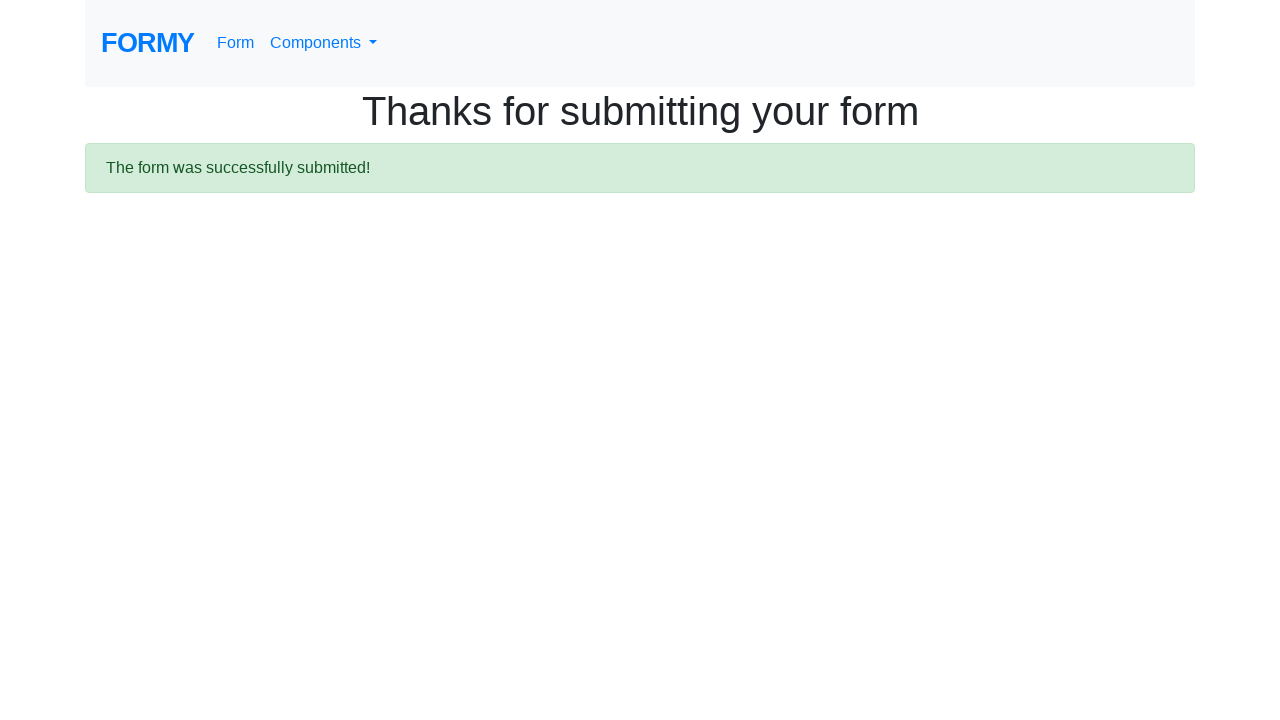

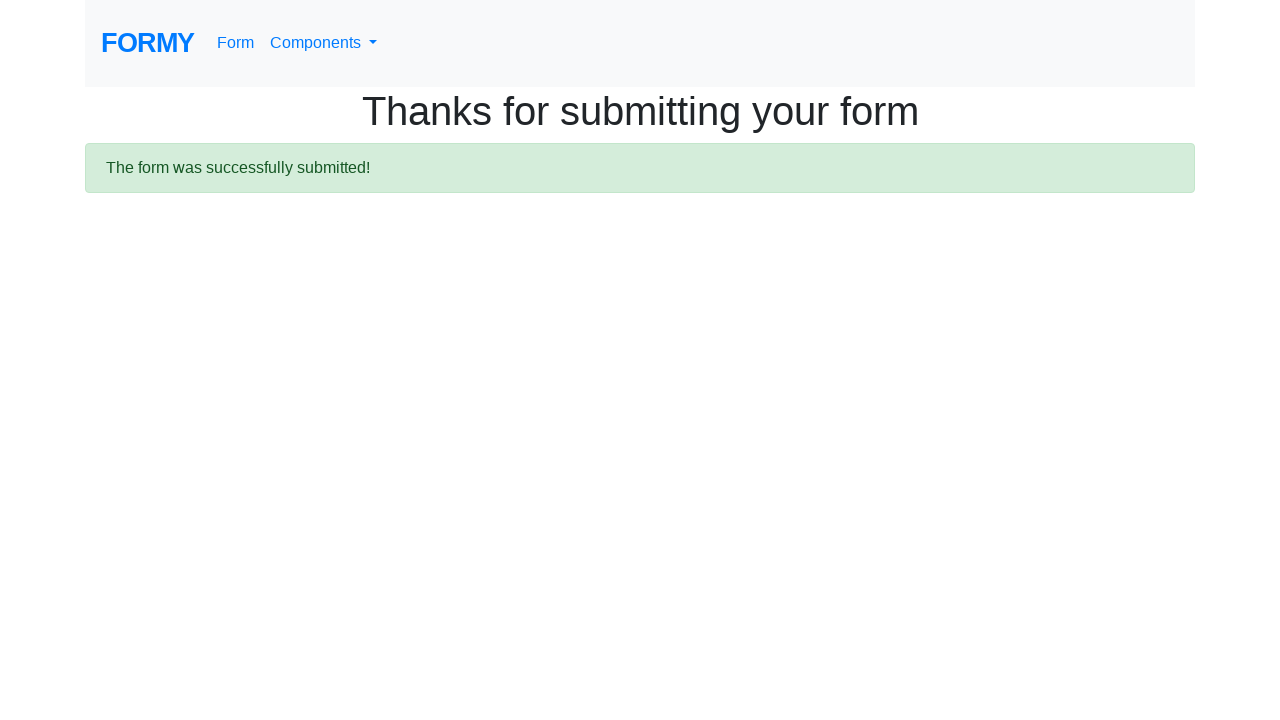